Tests slider functionality by dragging the slider to approximately 95% of its width and verifying the displayed value updates correctly.

Starting URL: https://qatraining.fr/pages/features/slider.html

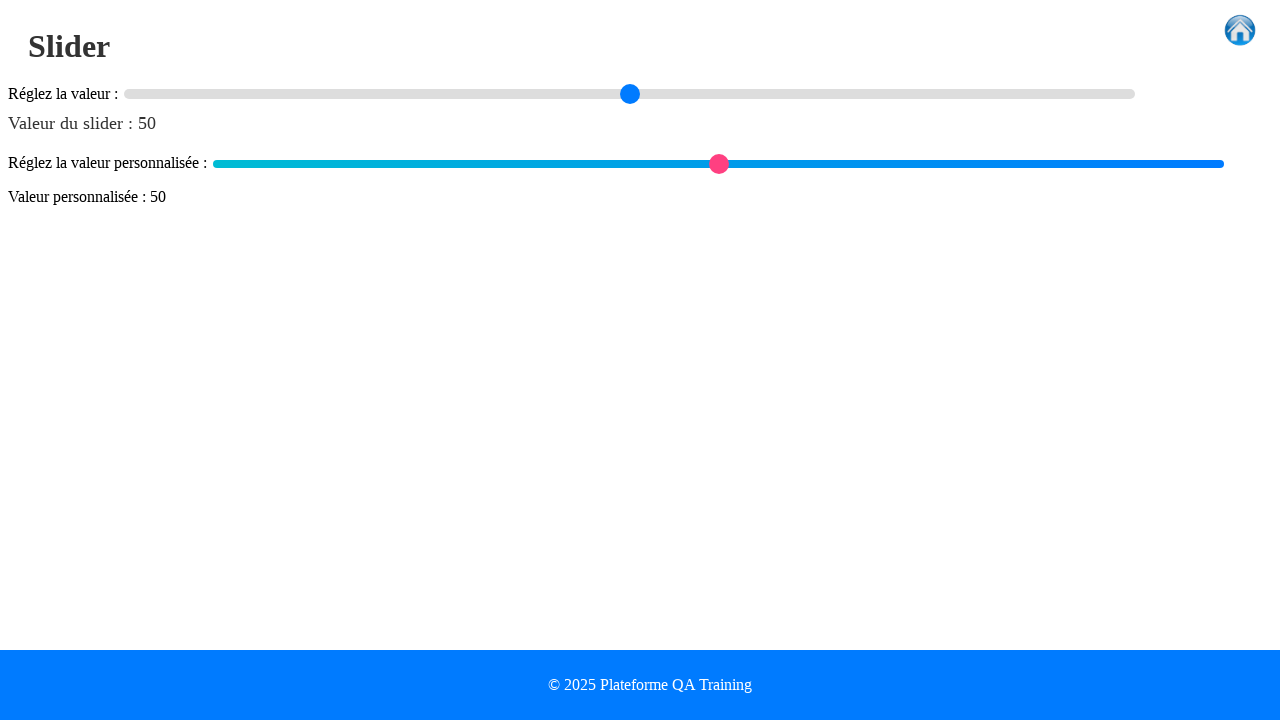

Located slider element
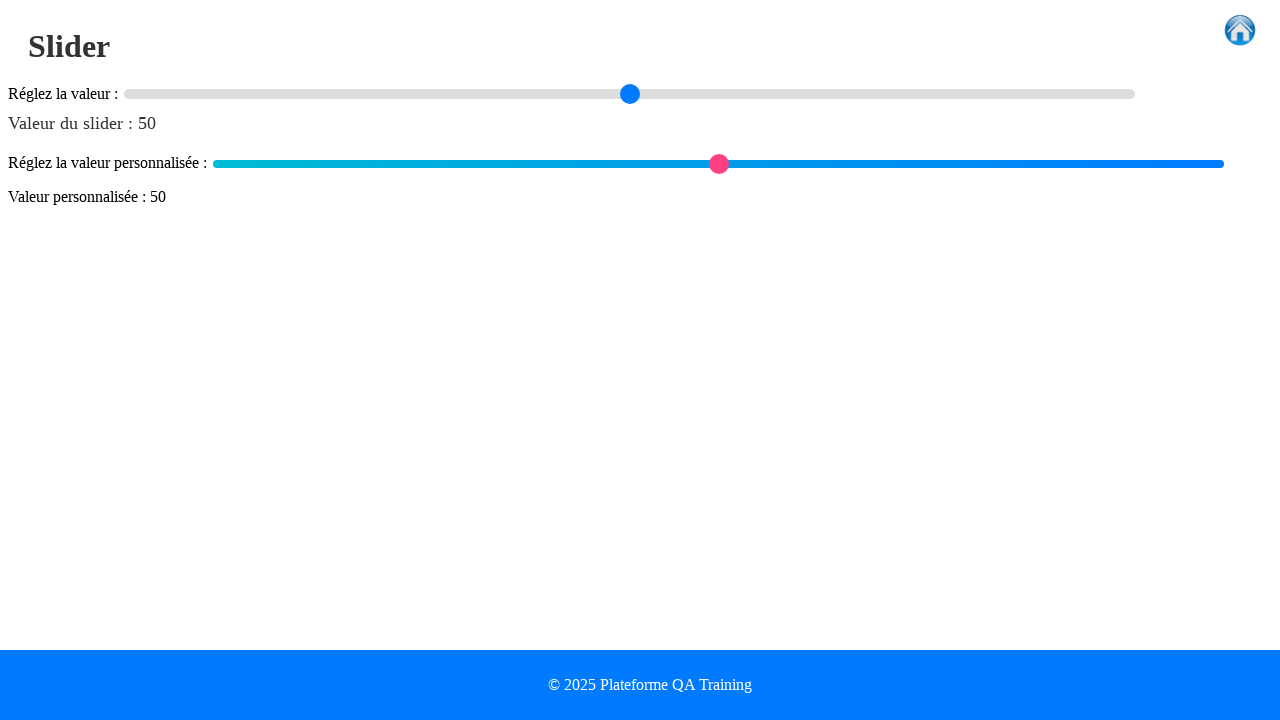

Retrieved slider bounding box
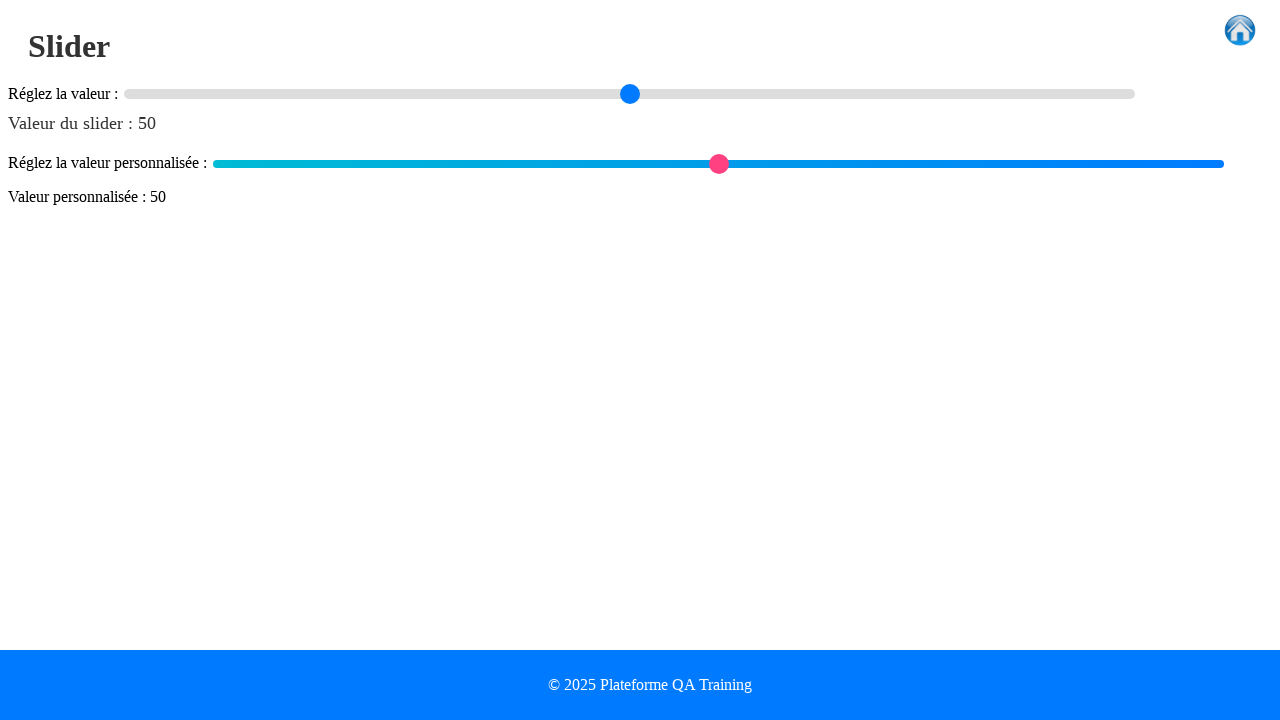

Moved mouse to center-left of slider at (124, 94)
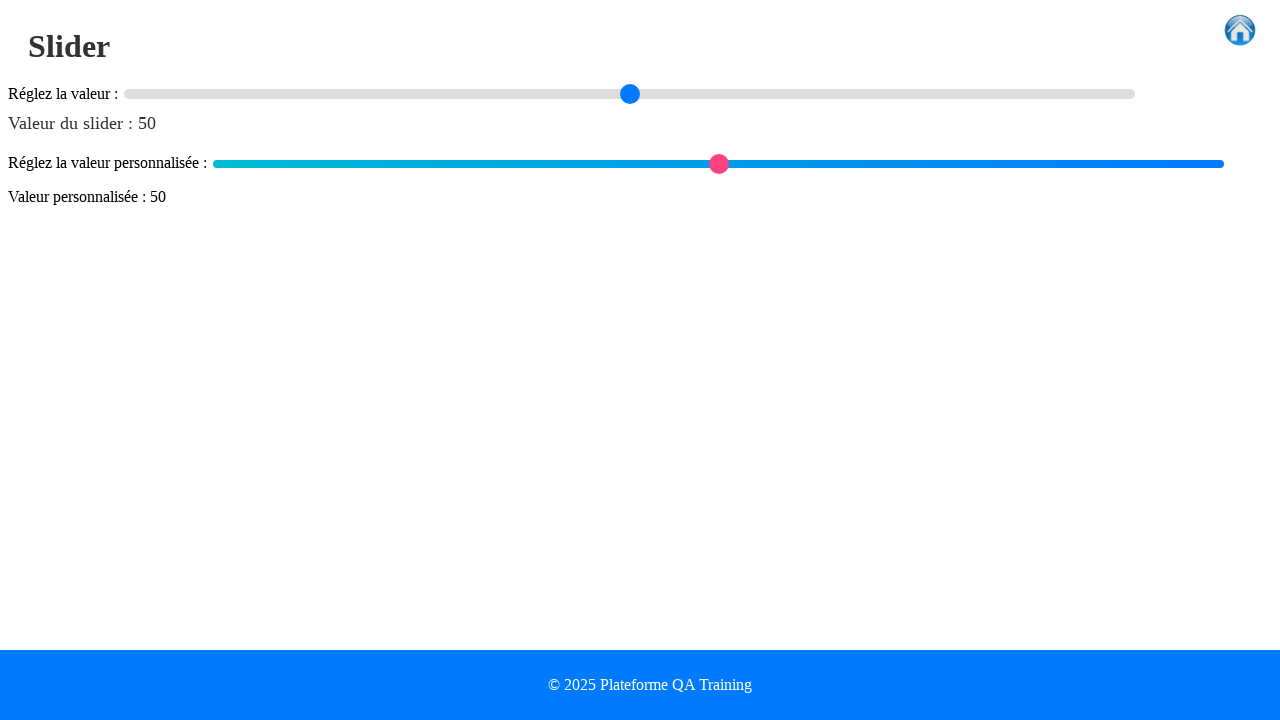

Pressed mouse button down to start dragging at (124, 94)
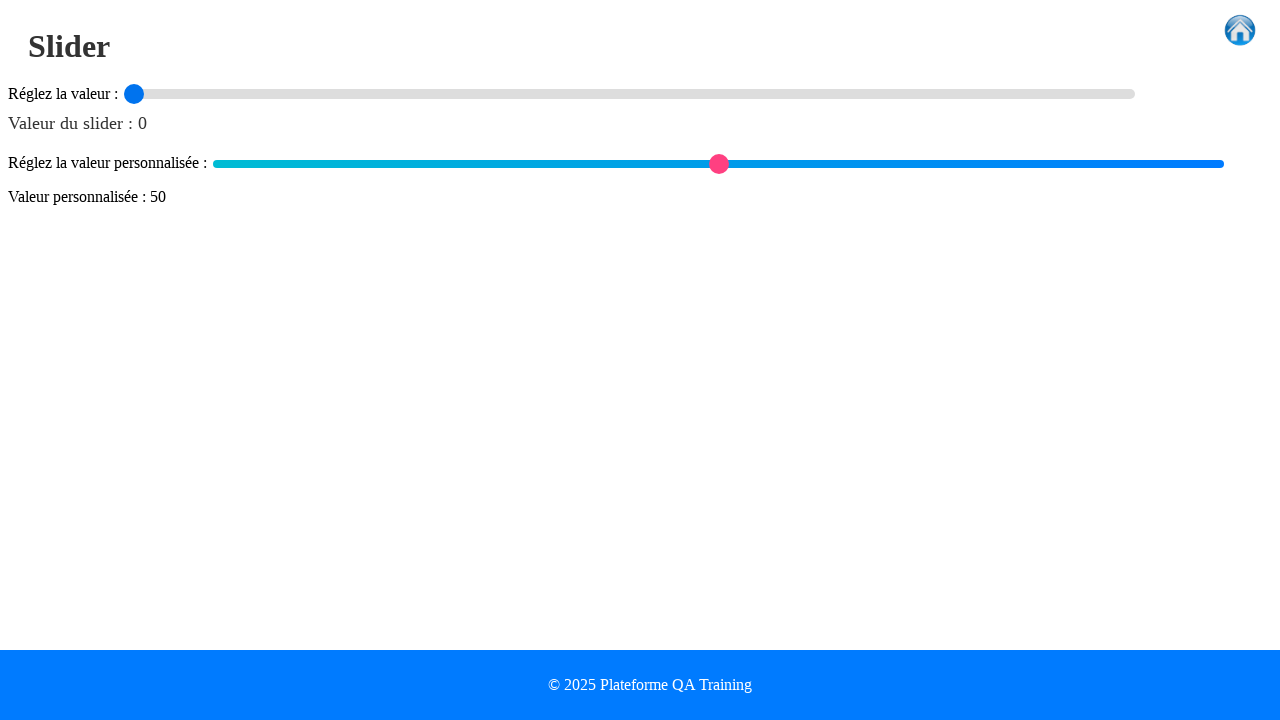

Dragged slider to 95% of its width at (1085, 94)
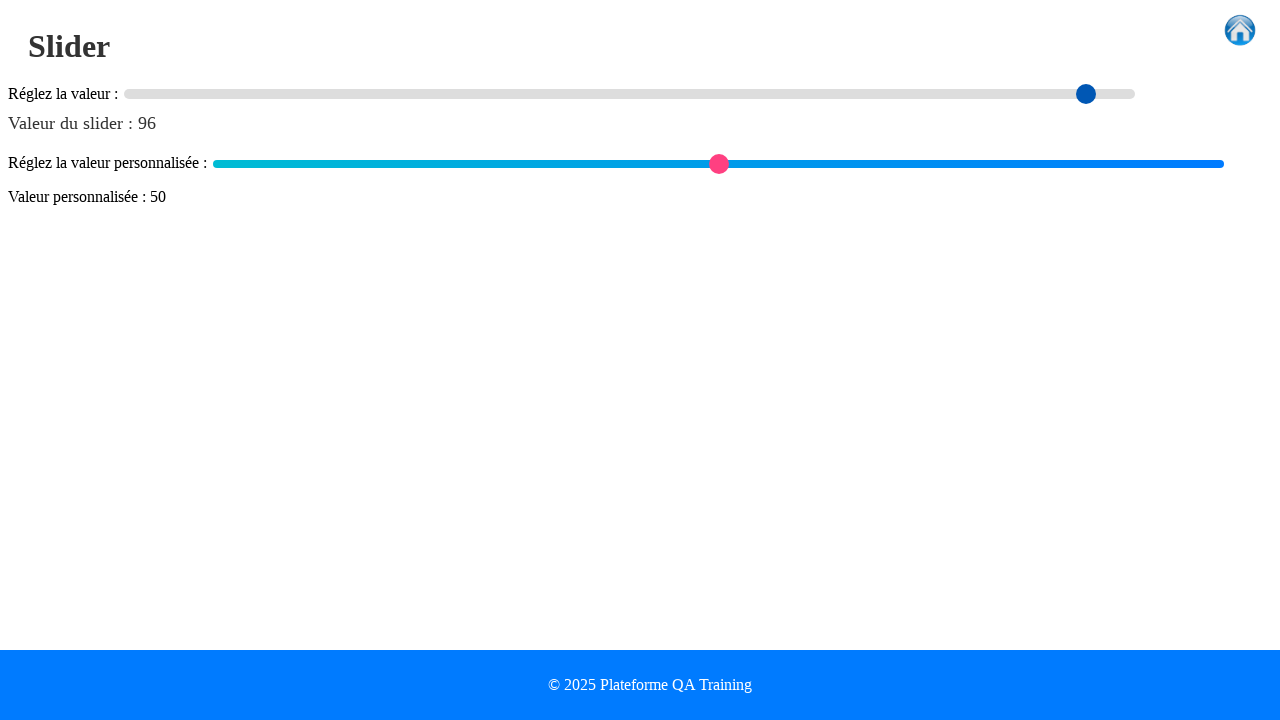

Released mouse button to complete drag at (1085, 94)
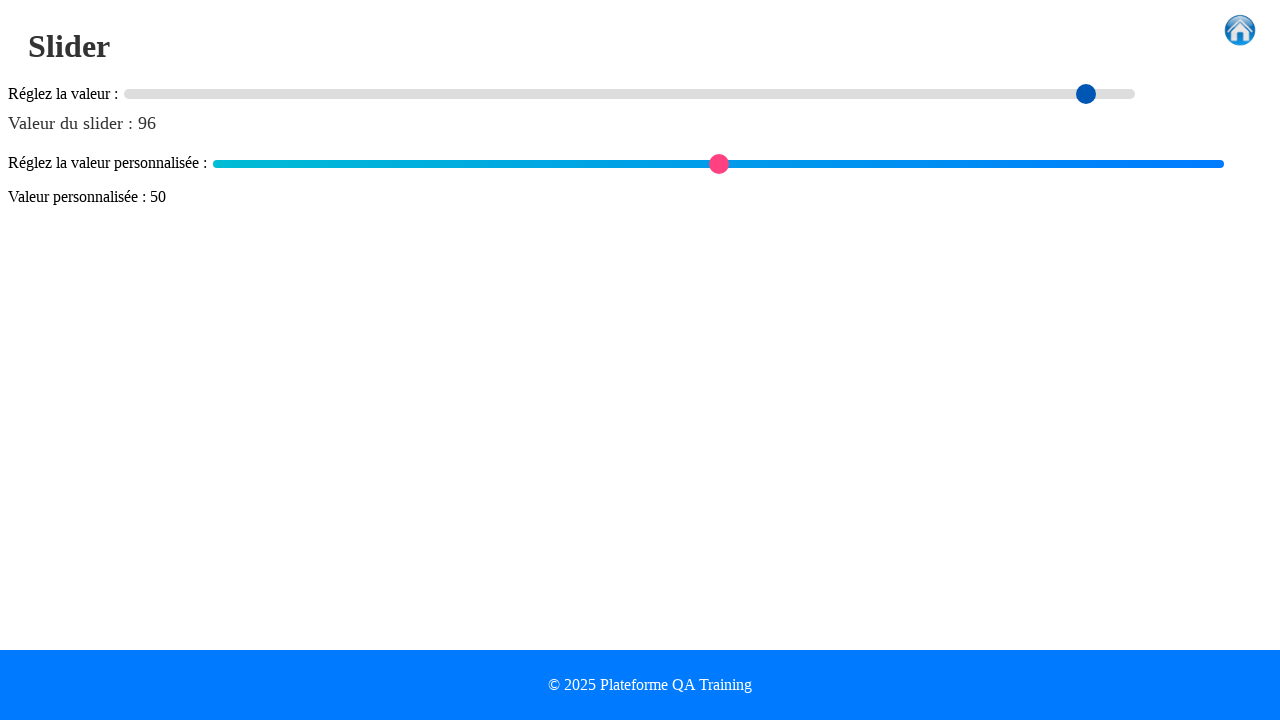

Retrieved slider value: 'Valeur du slider : 96'
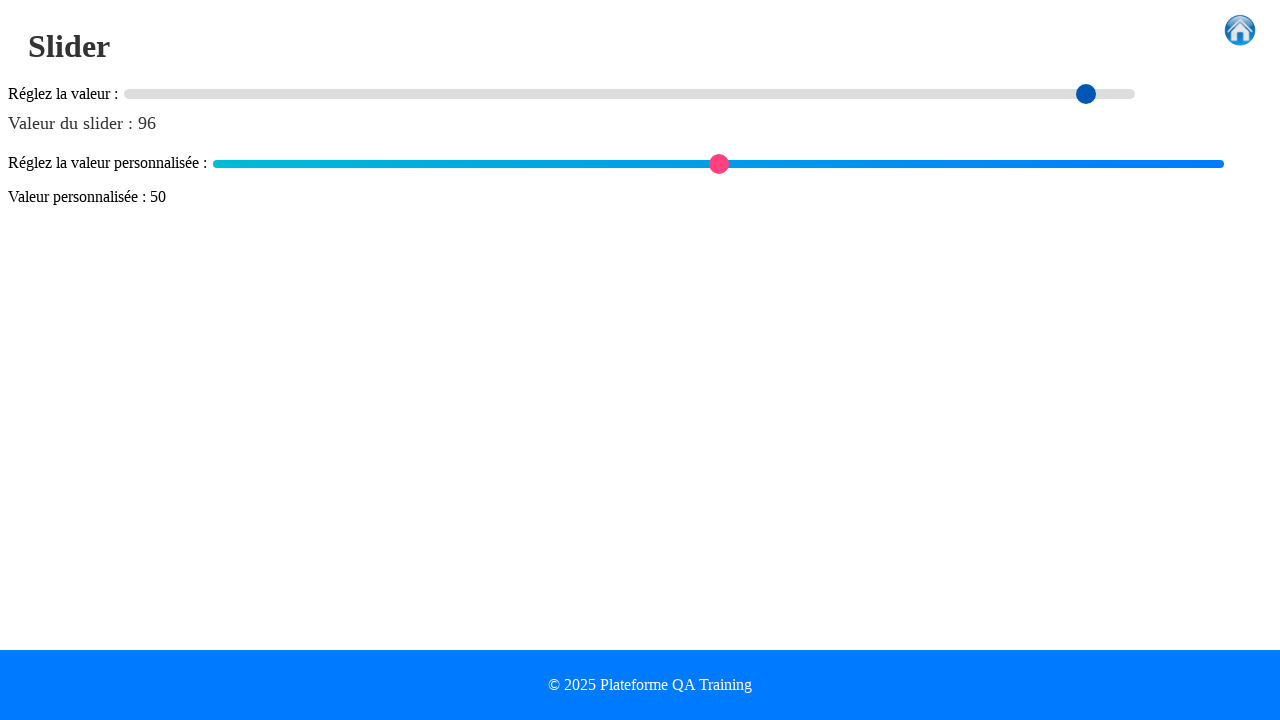

Verified slider value equals 'Valeur du slider : 96'
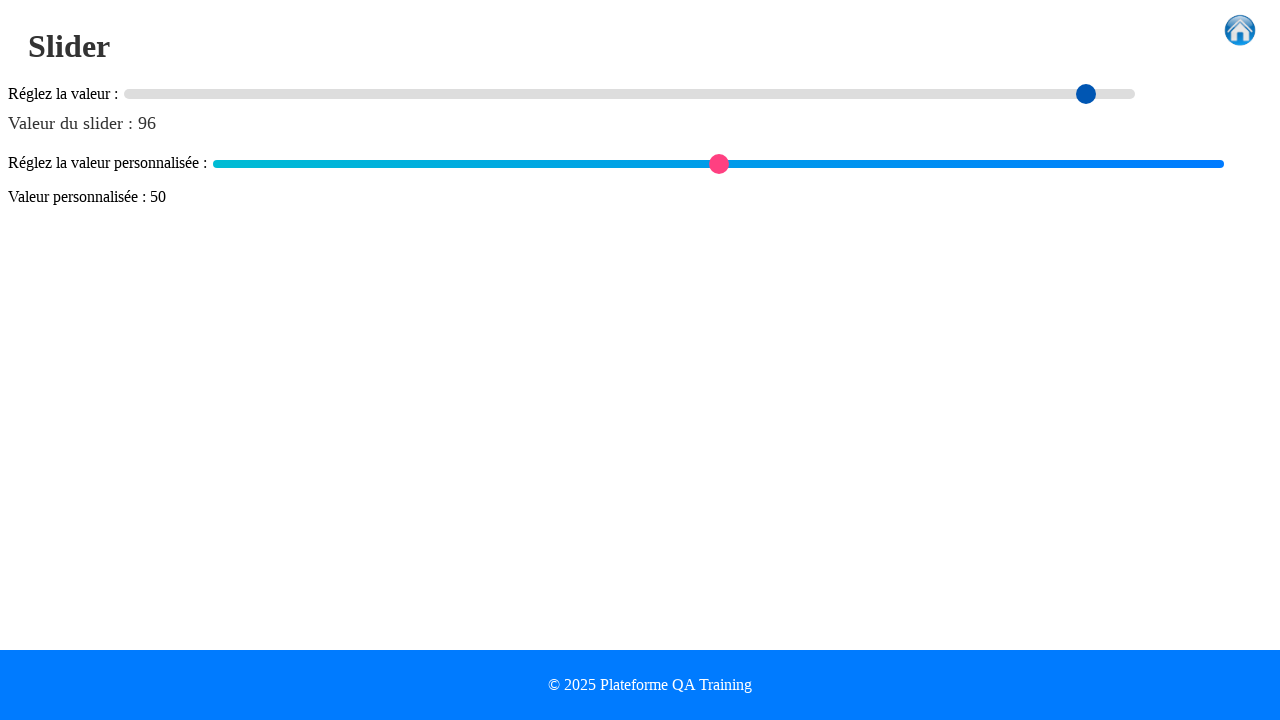

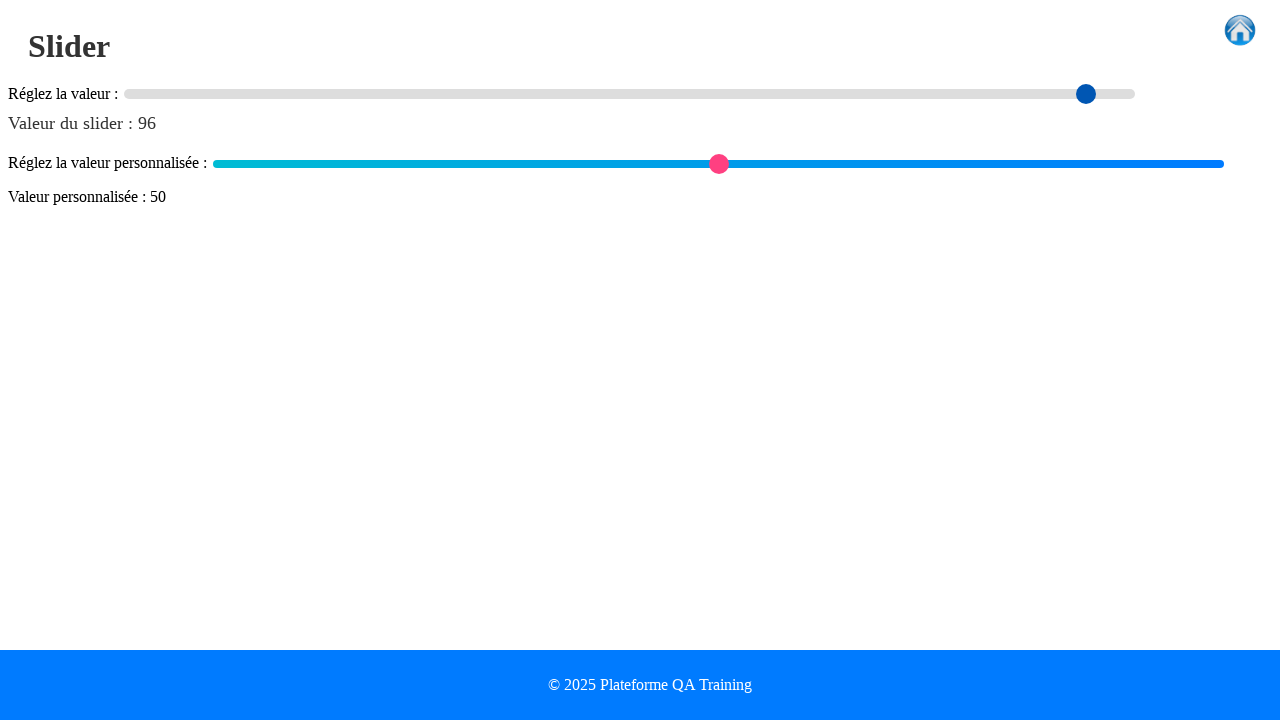